Clicks the show link and verifies navigation to the Show HN page

Starting URL: https://news.ycombinator.com

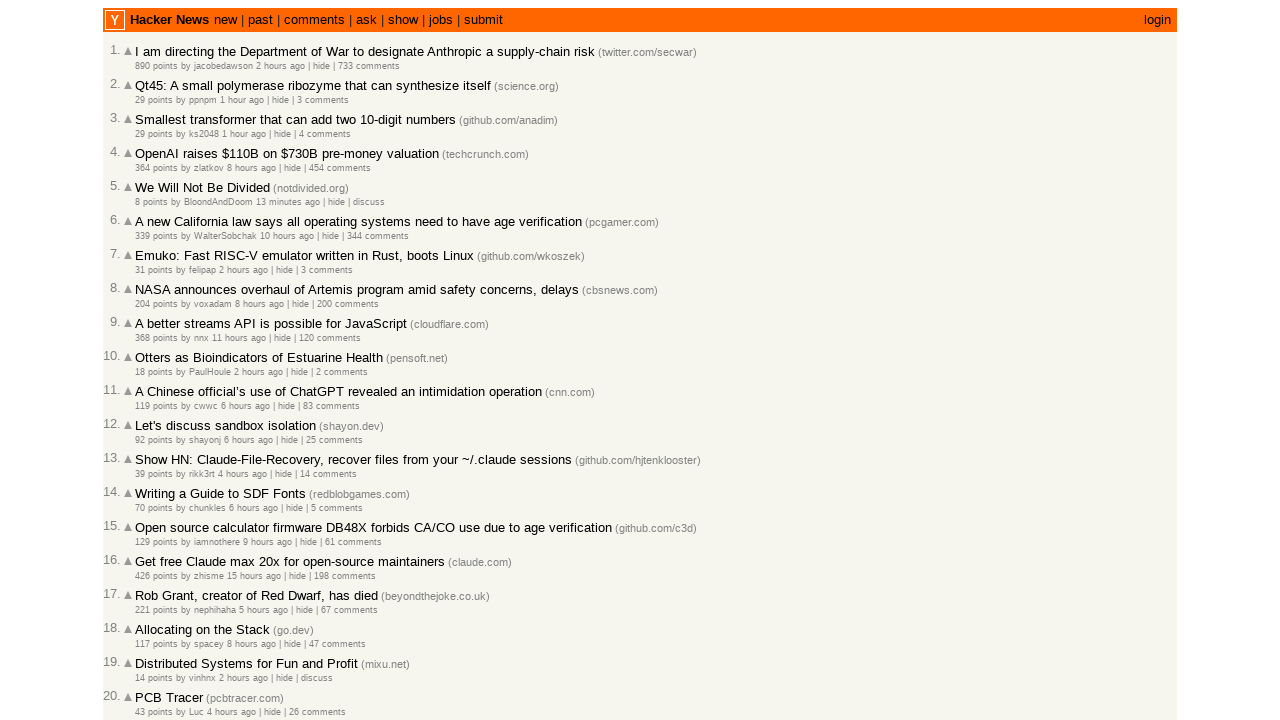

Clicked the 'show' link in navigation at (403, 20) on a:has-text('show')
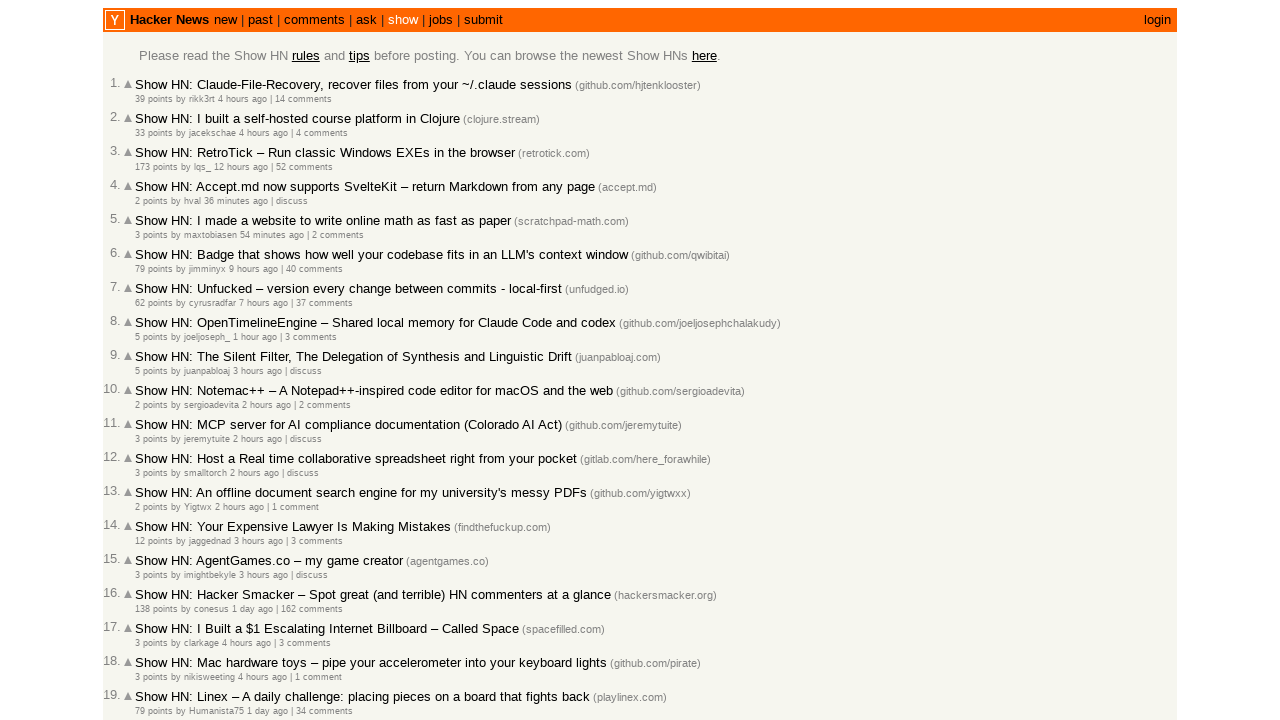

Verified navigation to Show HN page
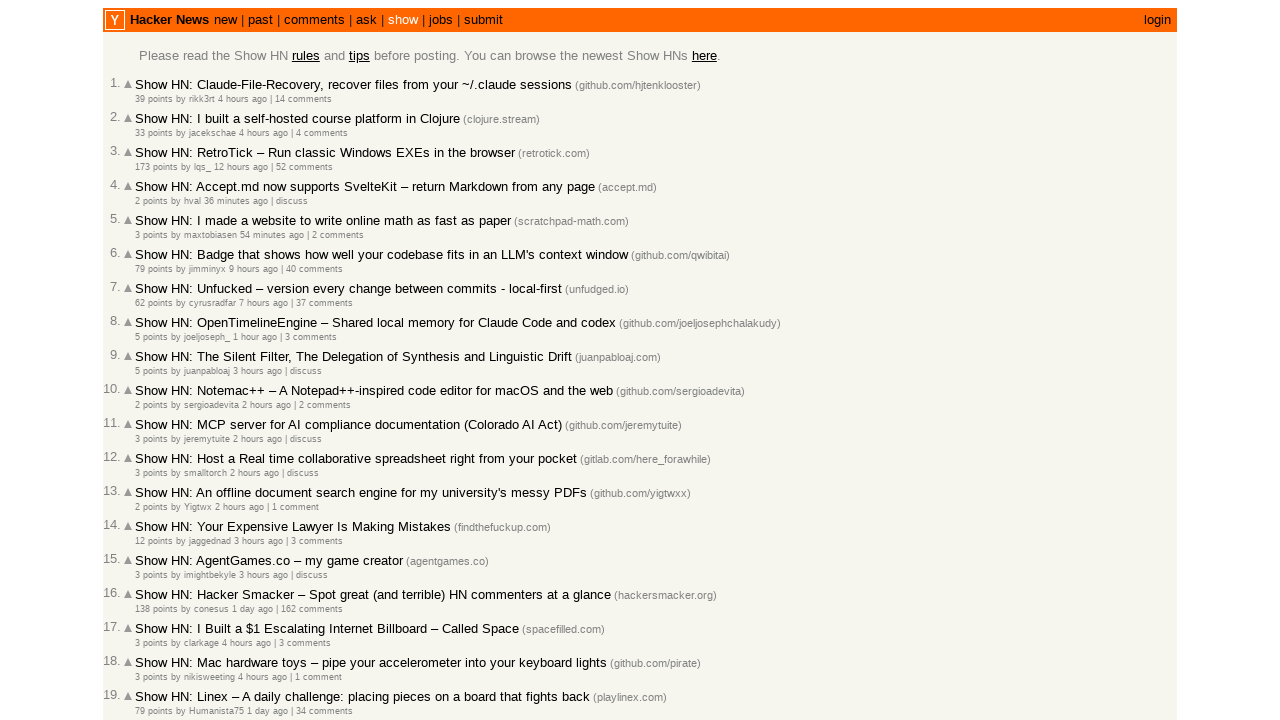

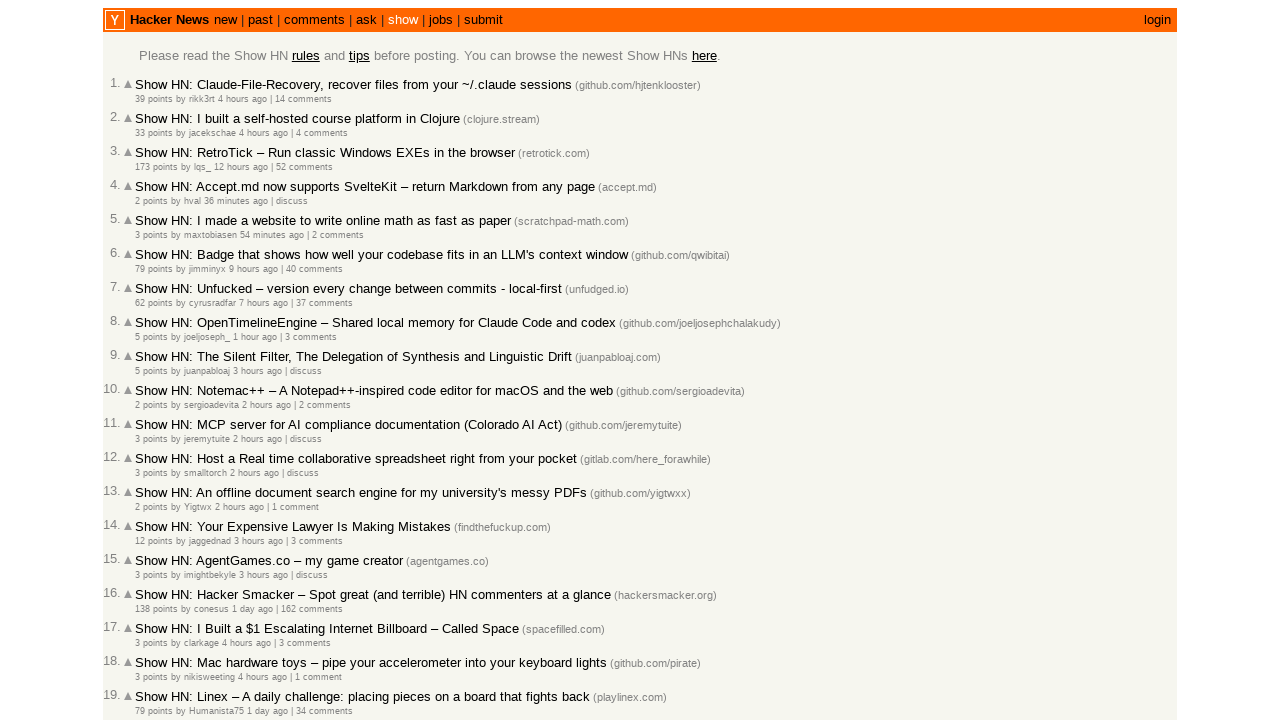